Tests browser confirm dialog by clicking a button to trigger it, verifying the dialog text, and dismissing it.

Starting URL: https://bonigarcia.dev/selenium-webdriver-java/dialog-boxes.html

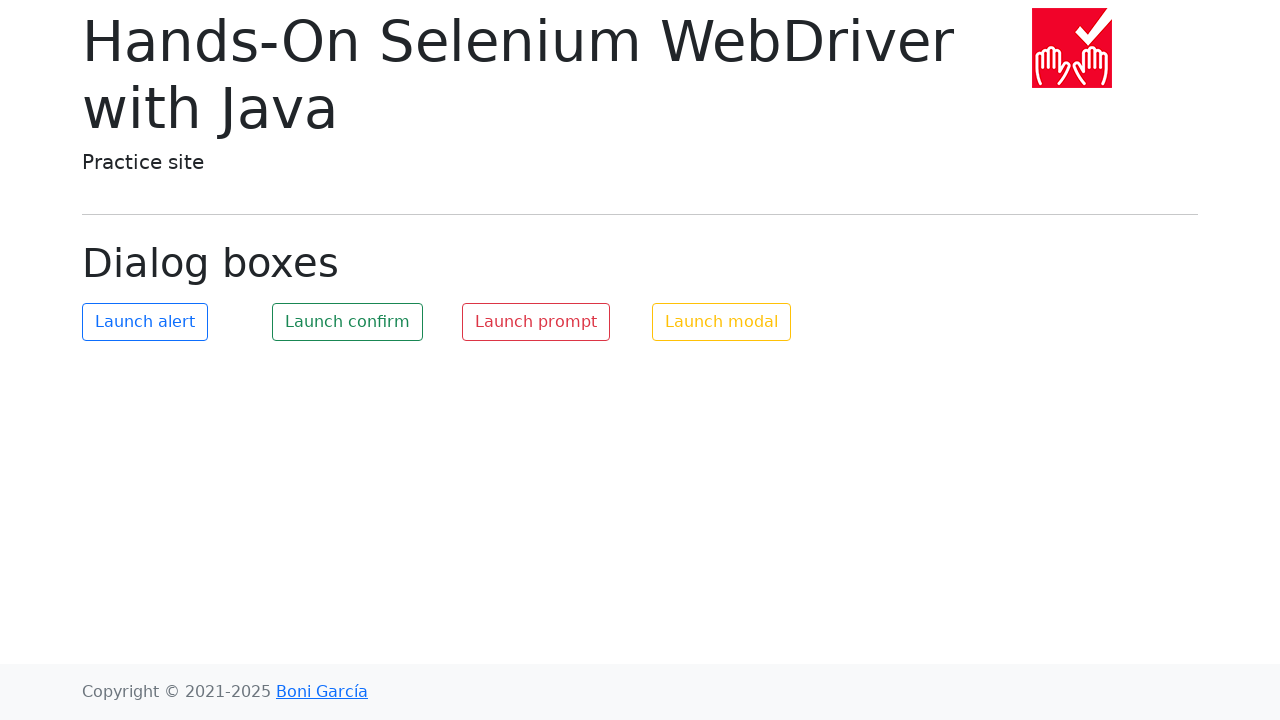

Set up dialog event handler
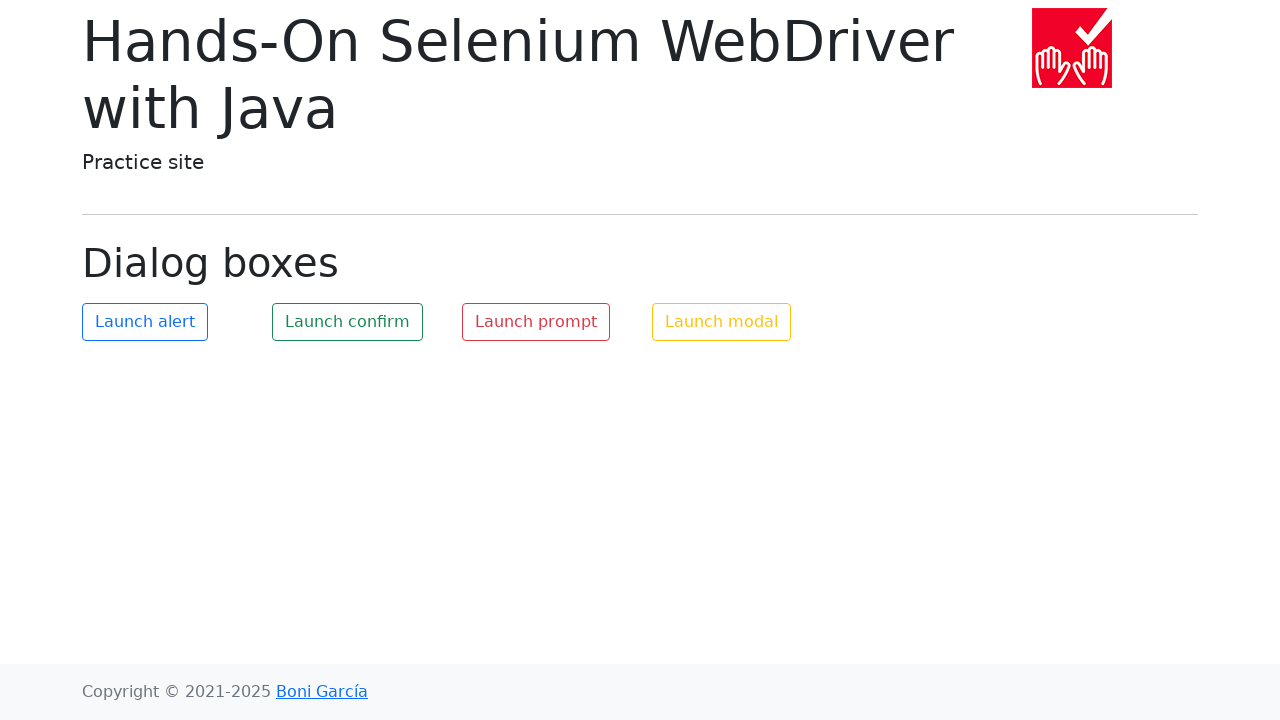

Clicked the confirm button to trigger dialog at (348, 322) on #my-confirm
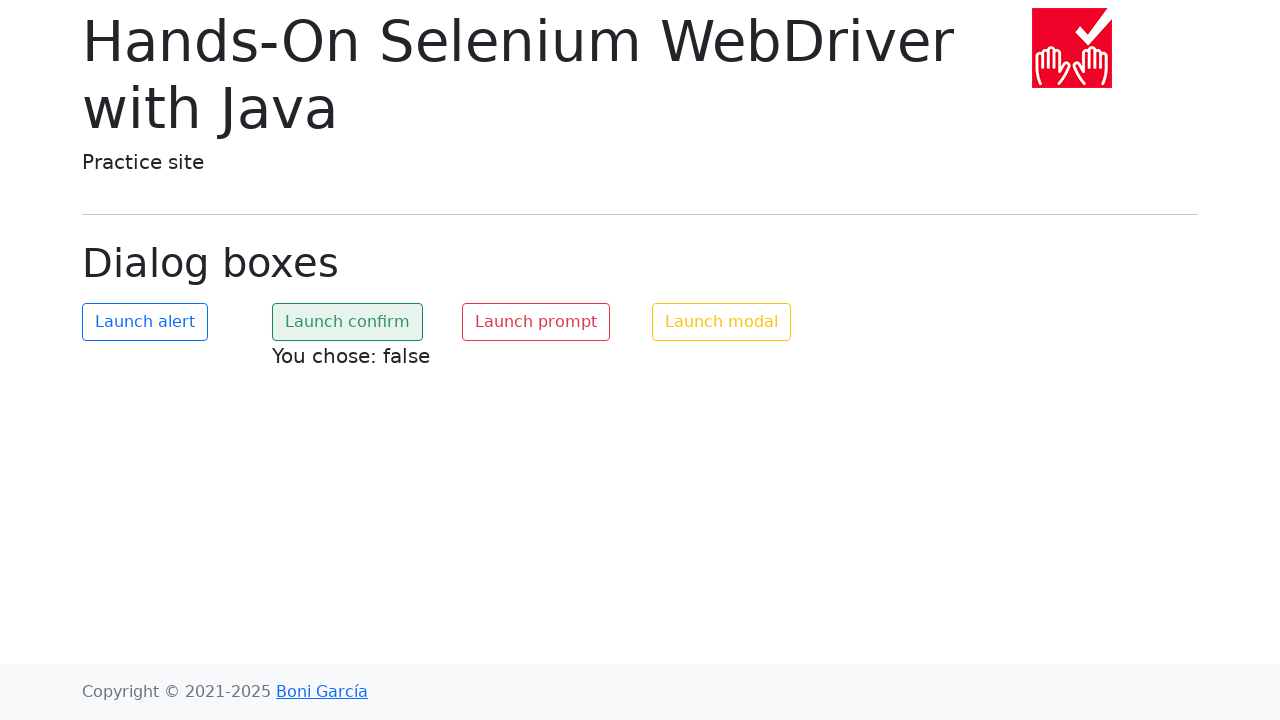

Waited 500ms for dialog handling to complete
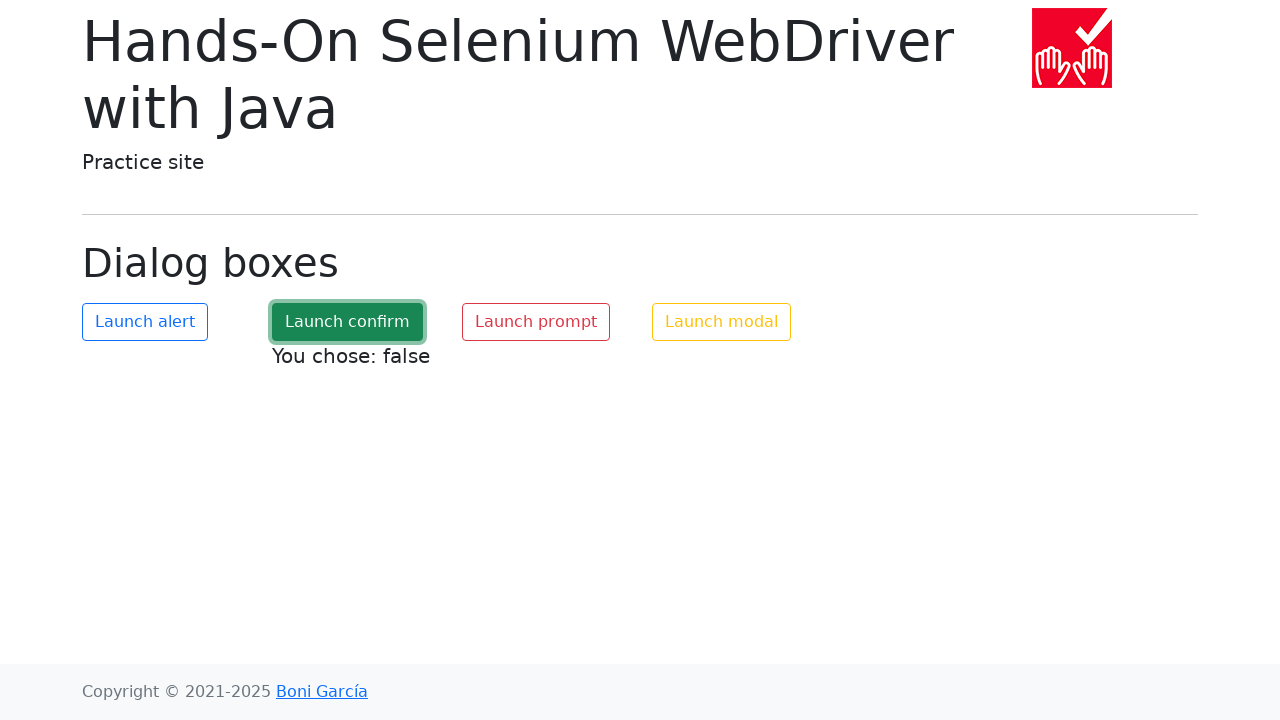

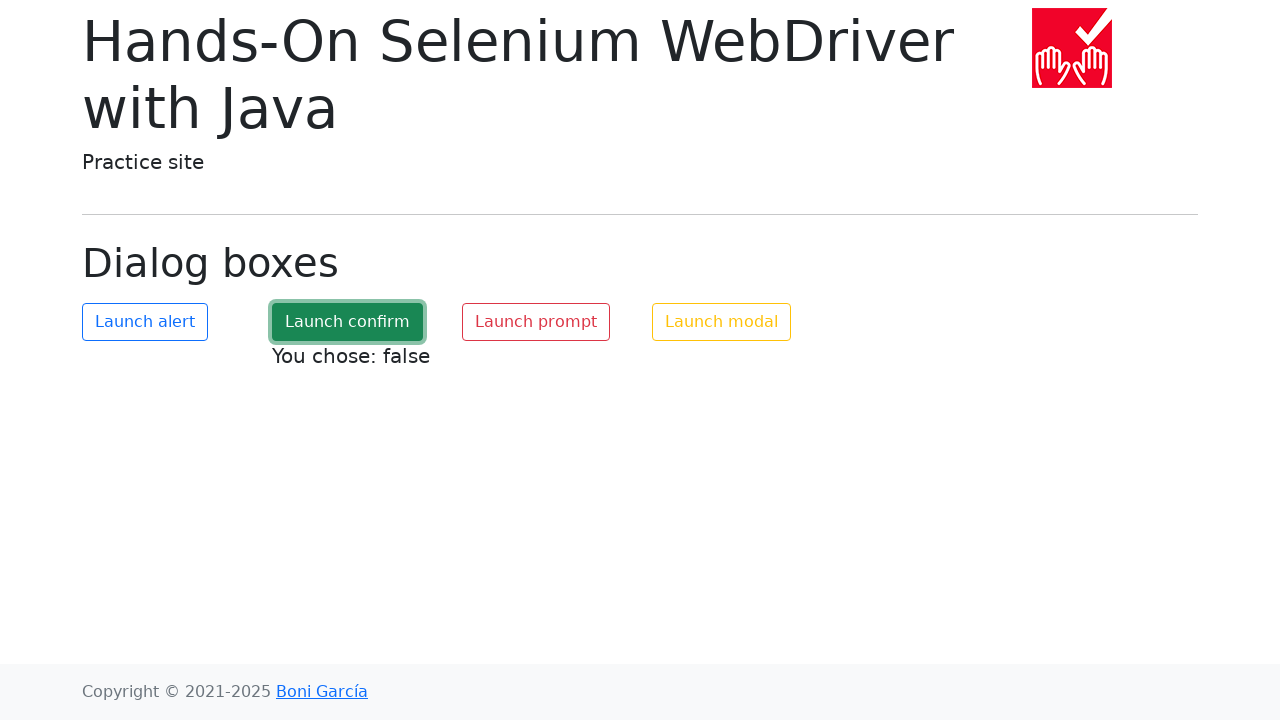